Navigates to FlashScore basketball results page, repeatedly clicks the "Show more matches" link to load additional match data, then scrolls down the page to view content.

Starting URL: http://www.flashscore.com/basketball/germany/bbl-2014-2015/results/

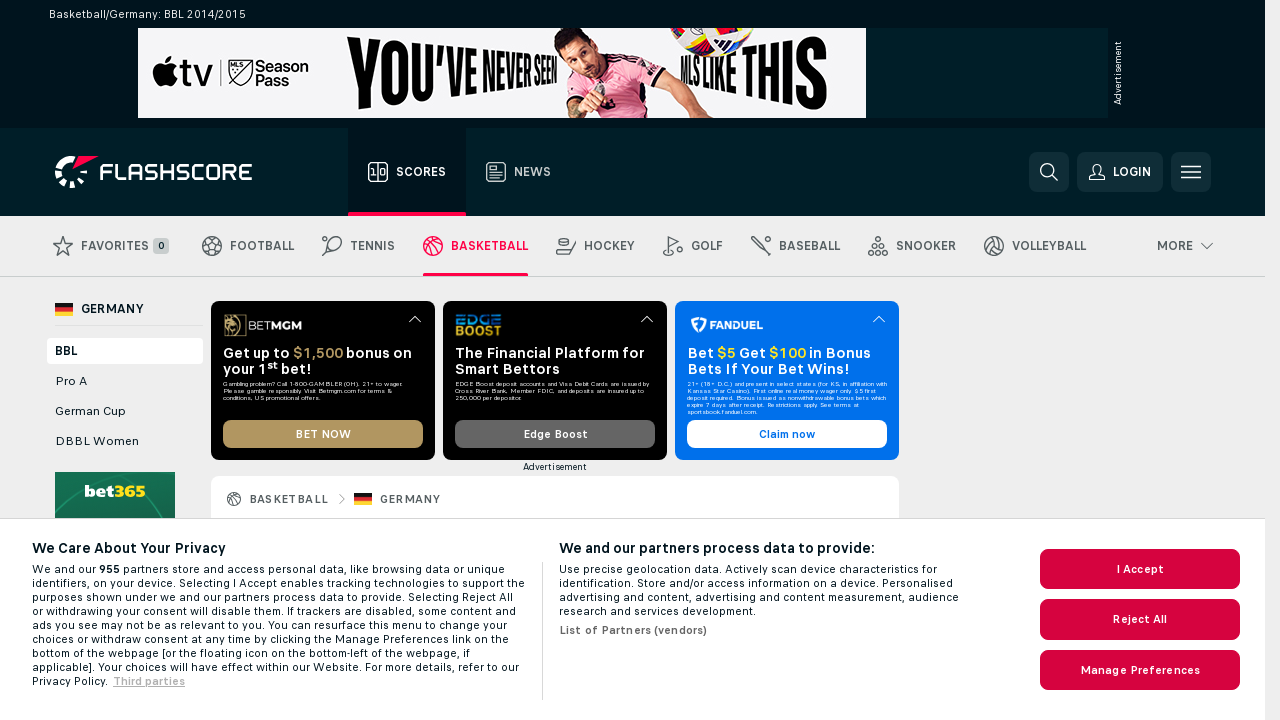

Located 'Show more matches' link element
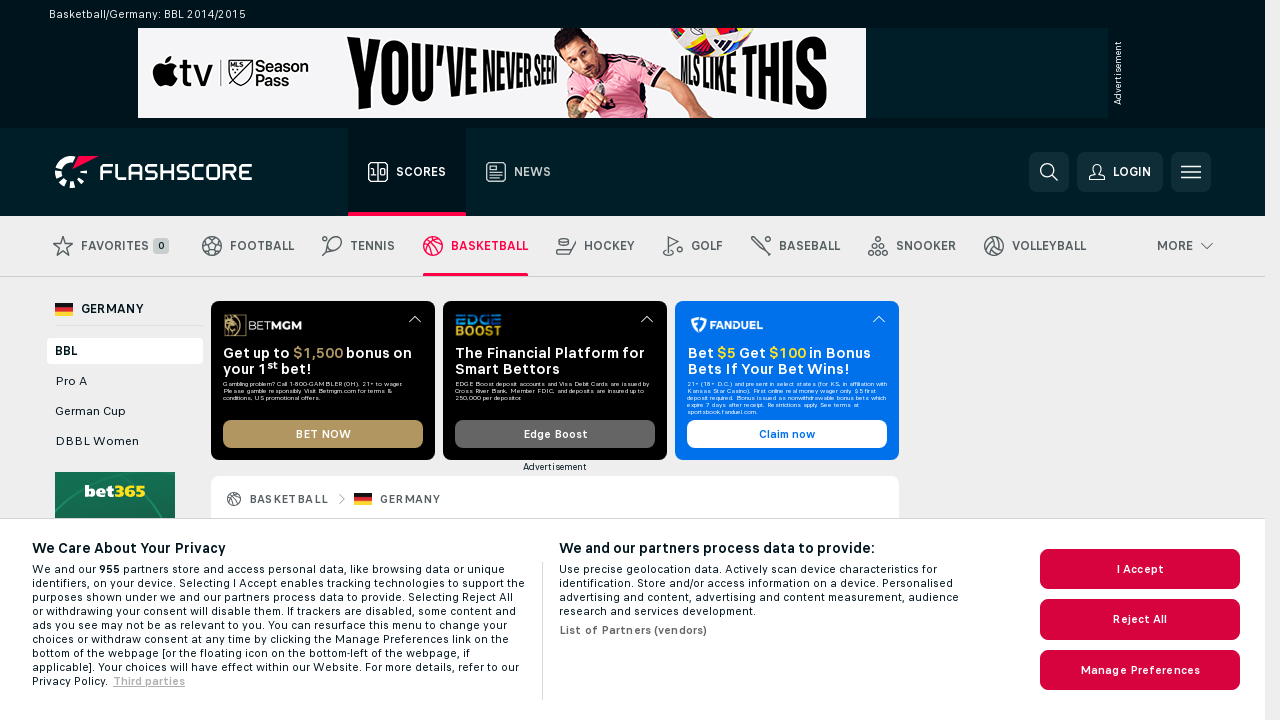

Clicked 'Show more matches' link (attempt 1) at (546, 360) on internal:text="Show more matches"s
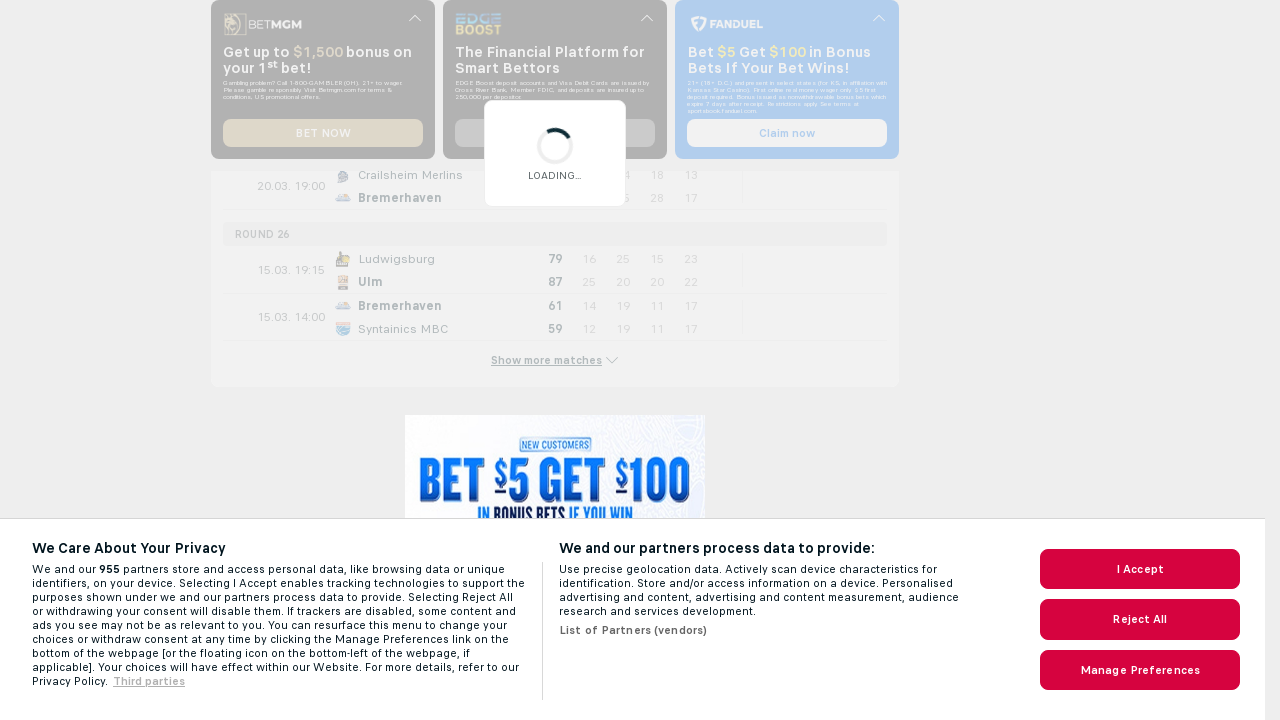

Waited 1000ms for content to load after clicking 'Show more matches'
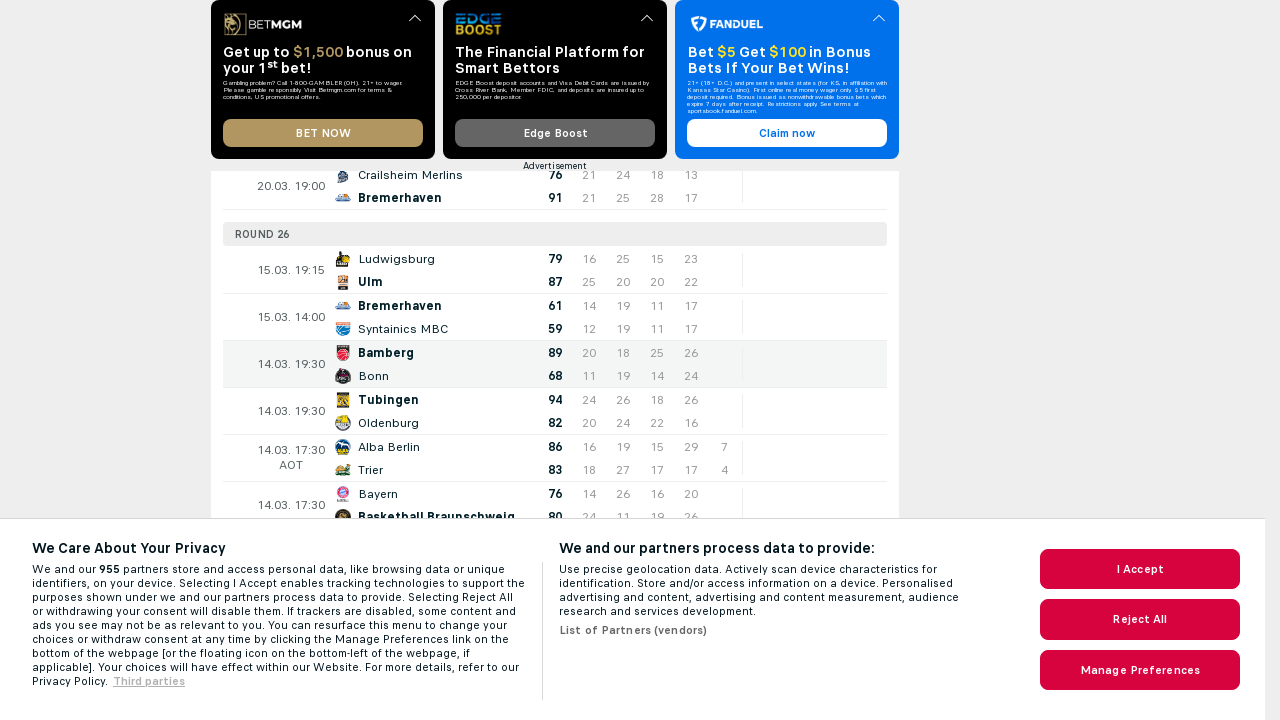

Located 'Show more matches' link element
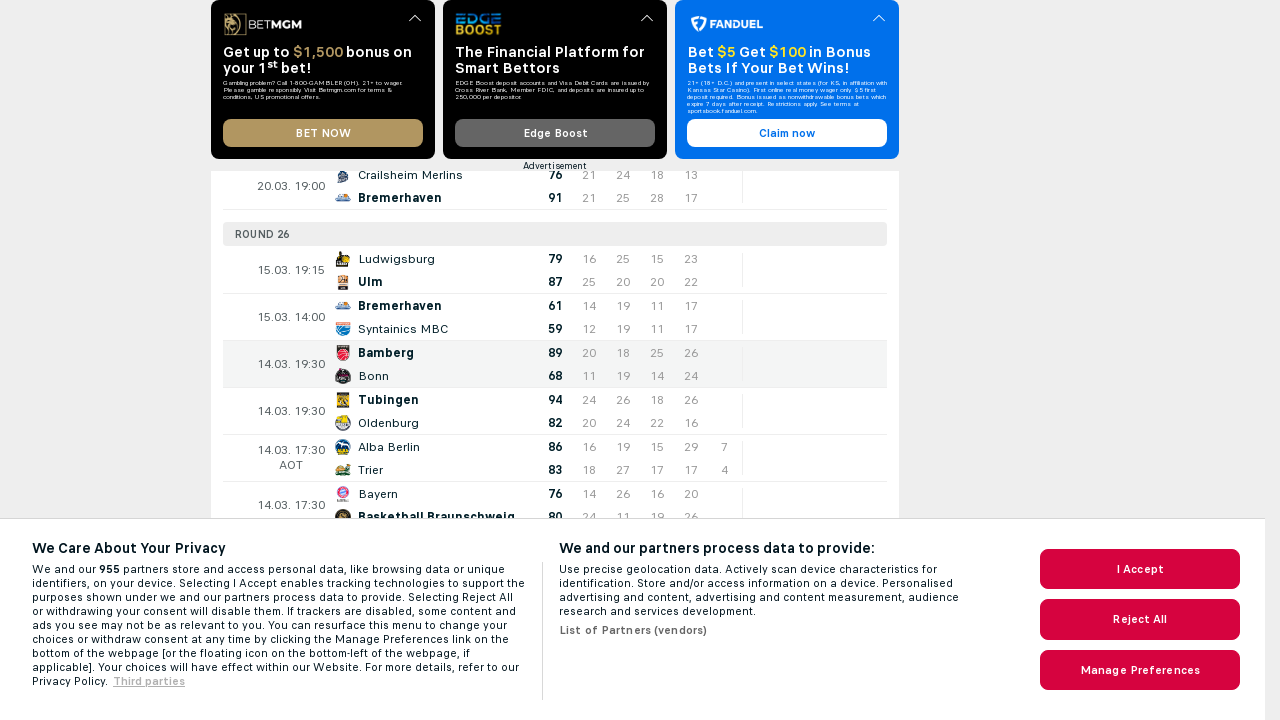

Clicked 'Show more matches' link (attempt 2) at (546, 360) on internal:text="Show more matches"s
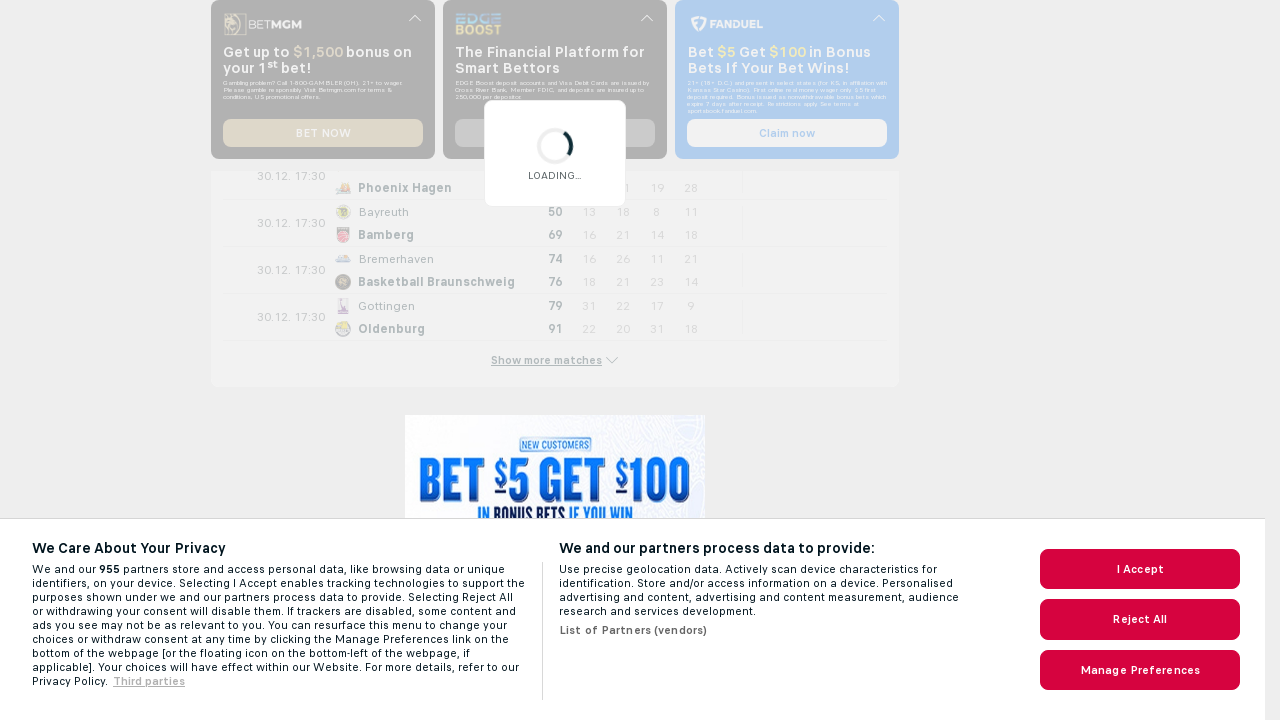

Waited 1000ms for content to load after clicking 'Show more matches'
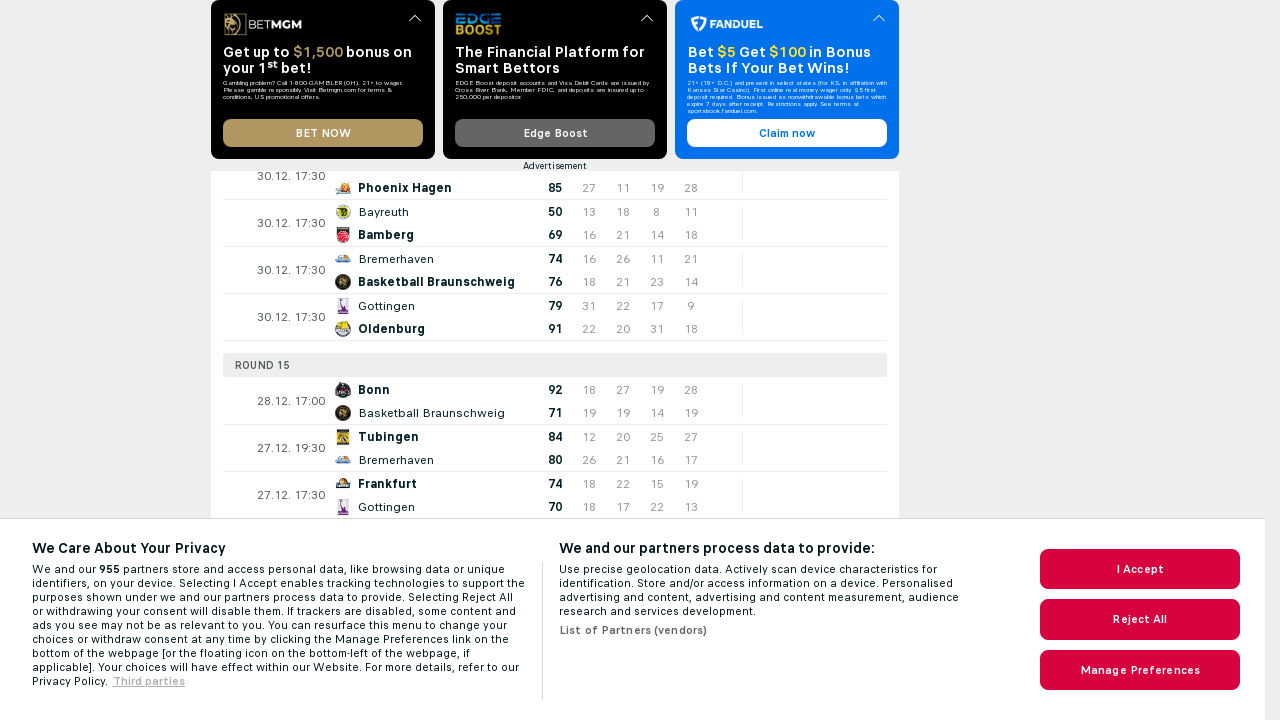

Located 'Show more matches' link element
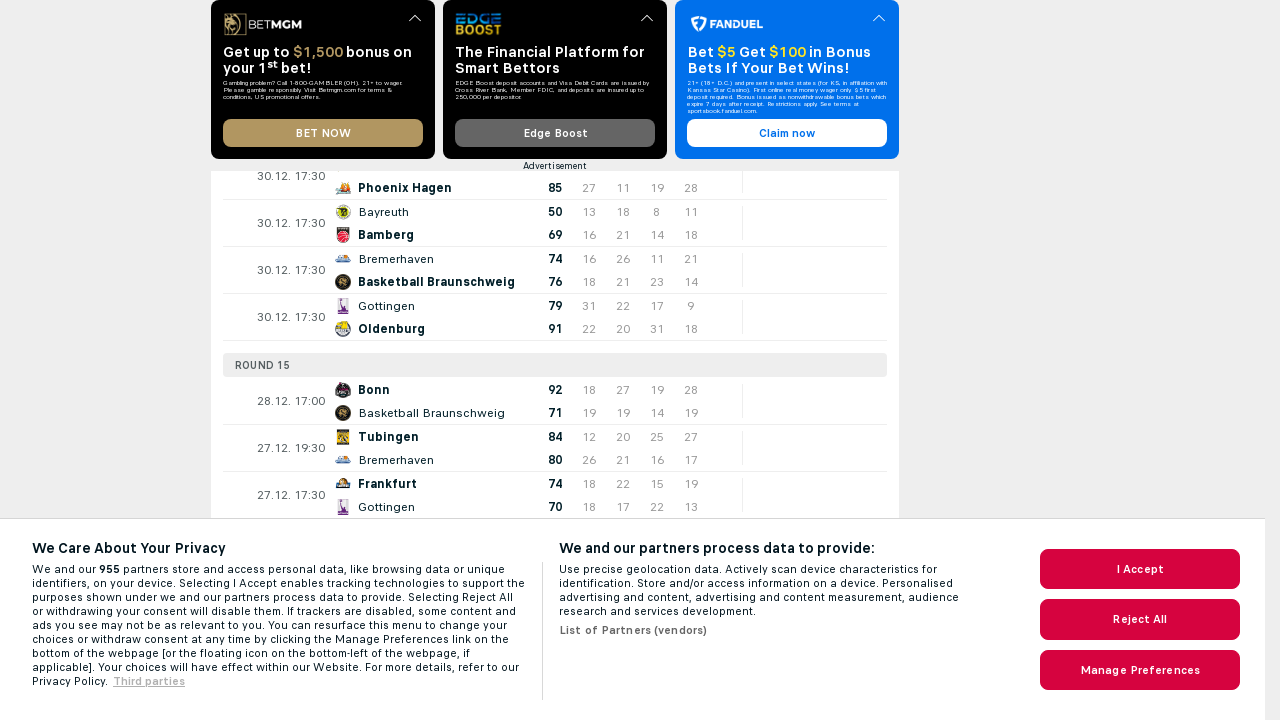

Clicked 'Show more matches' link (attempt 3) at (546, 360) on internal:text="Show more matches"s
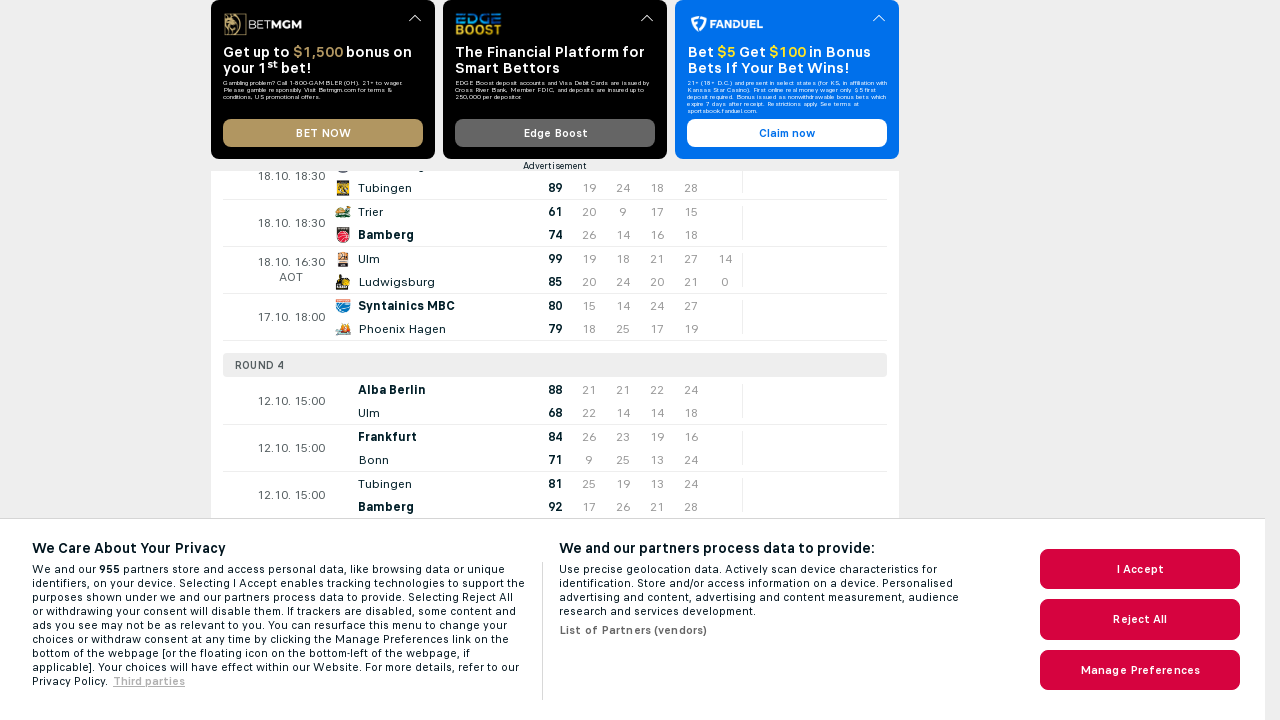

Waited 1000ms for content to load after clicking 'Show more matches'
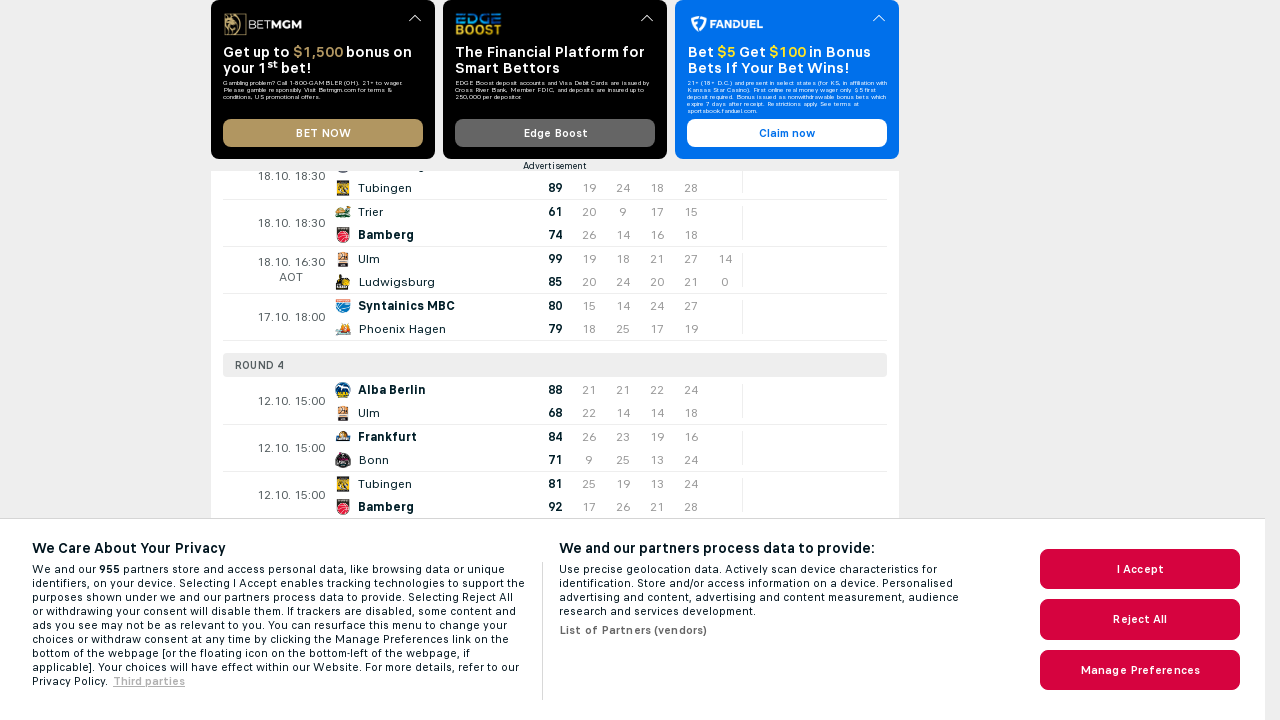

Located 'Show more matches' link element
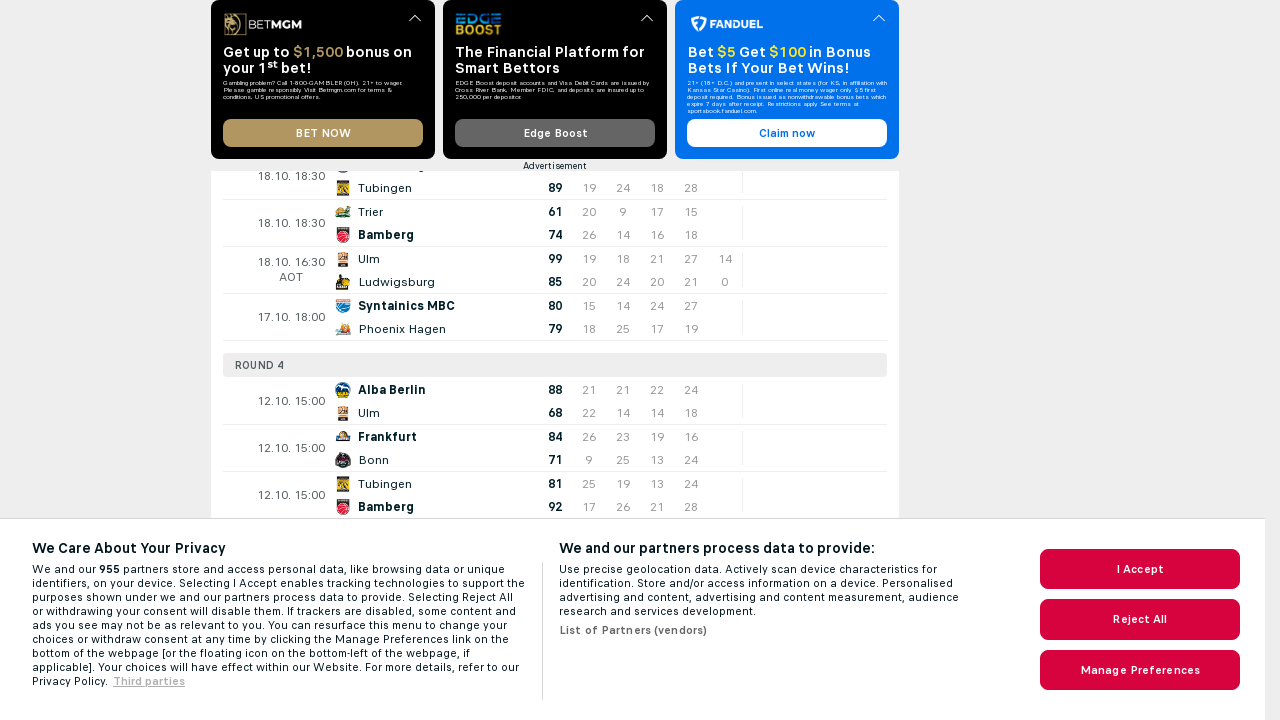

'Show more matches' link is no longer visible, stopping loop
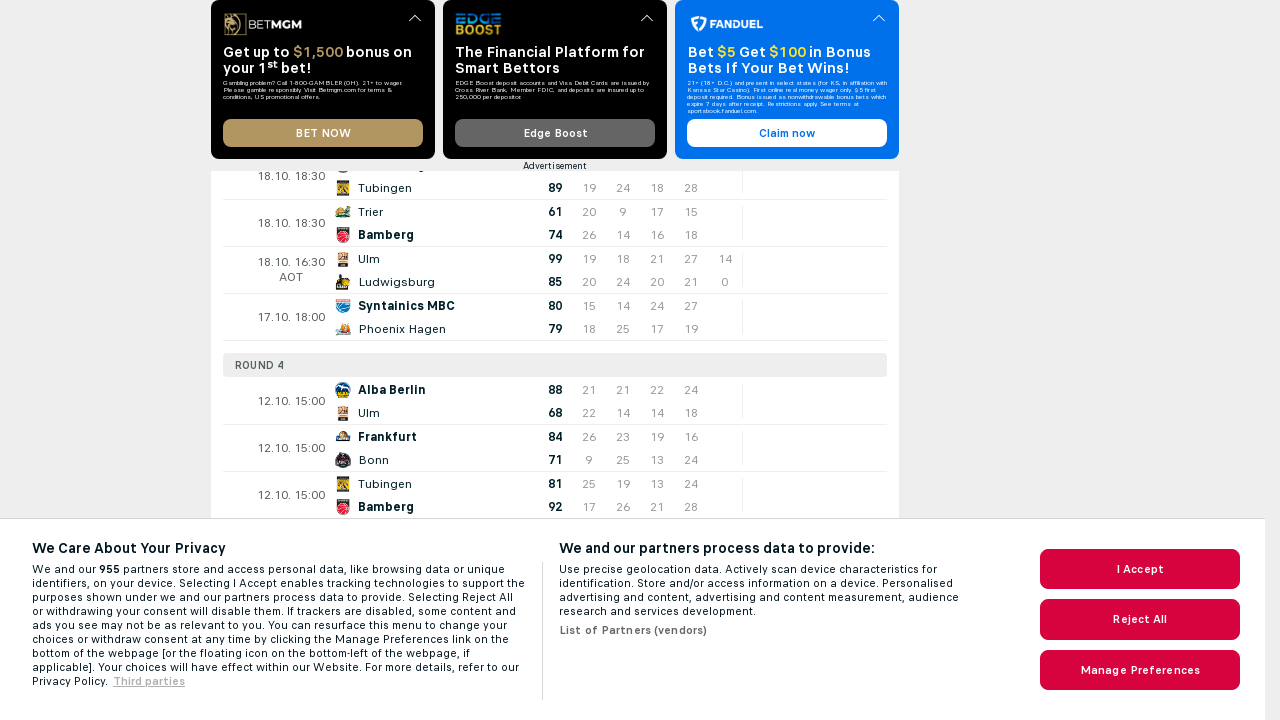

Scrolled down page by 22250 pixels to view loaded match content
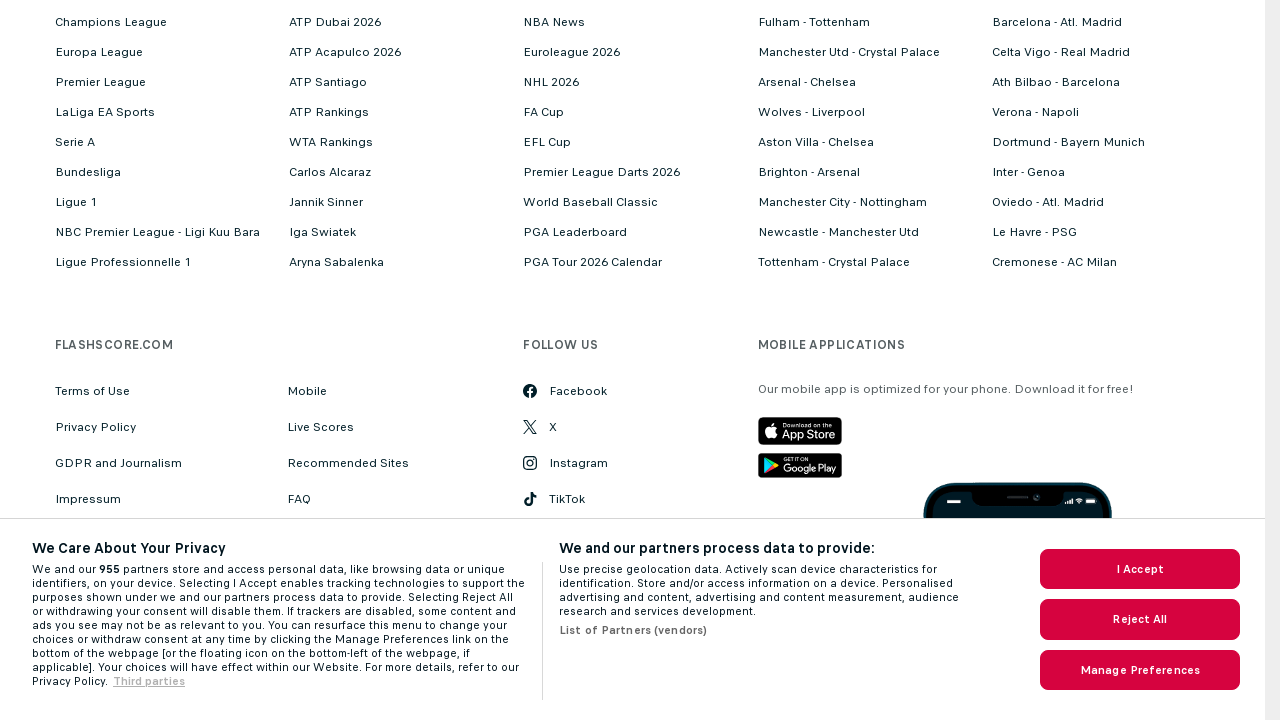

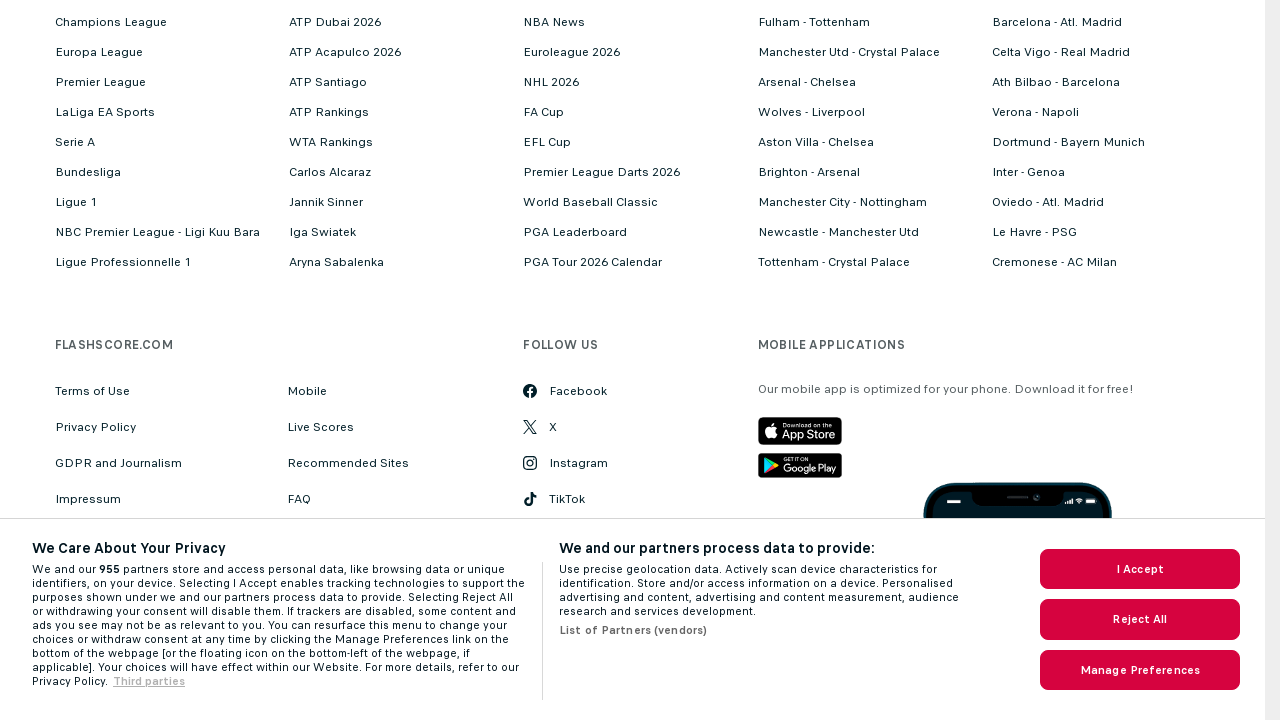